Tests drag and drop functionality within an iframe on the jQuery UI demo page

Starting URL: https://jqueryui.com/droppable/

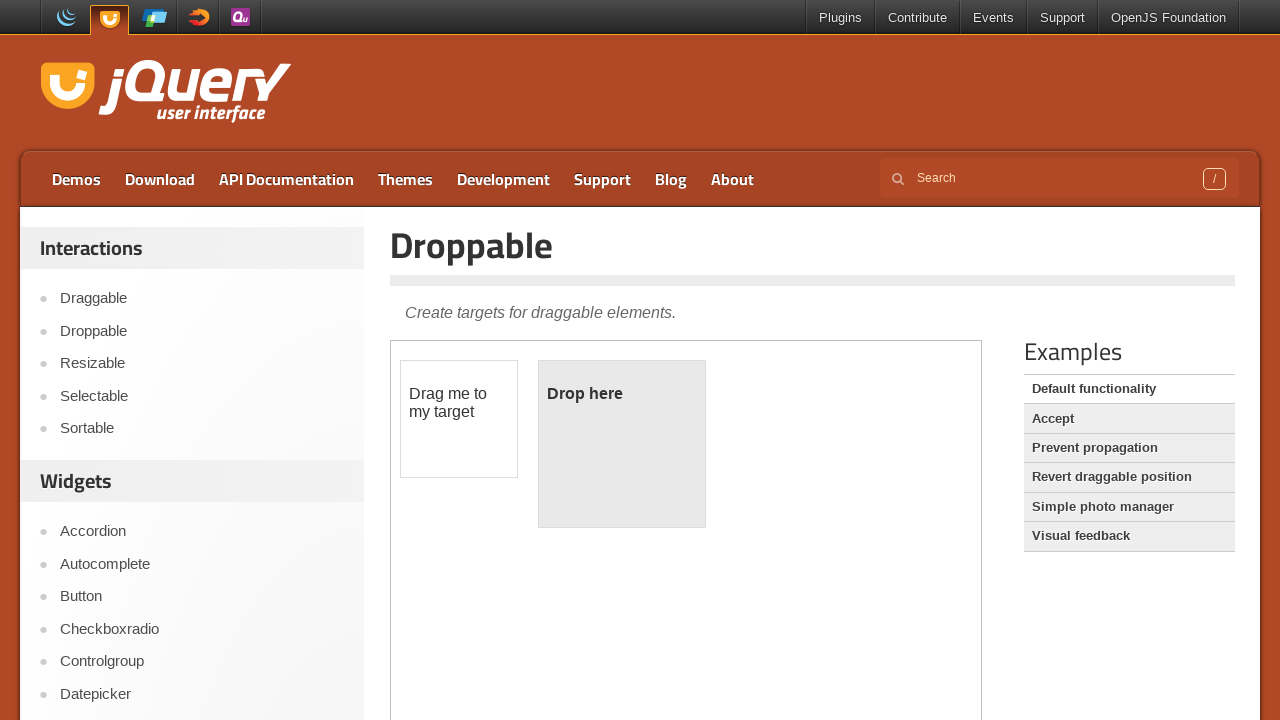

Located the demo iframe
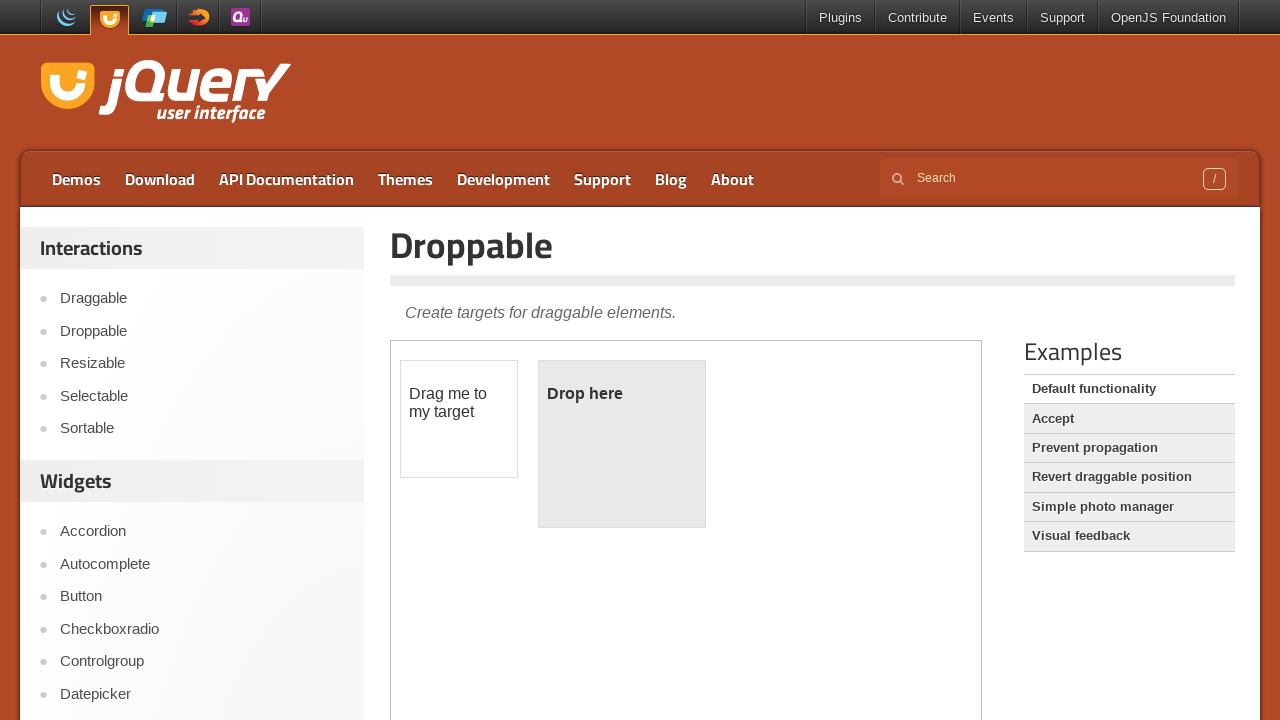

Waited for droppable element to be present
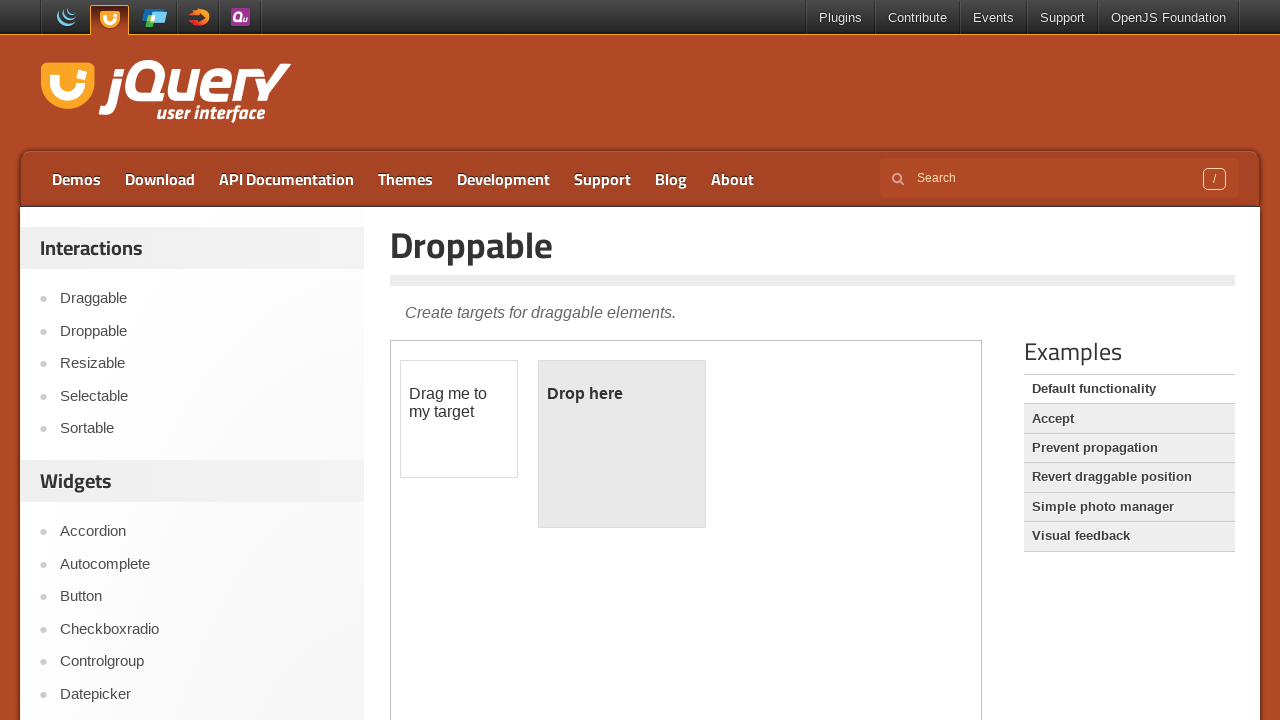

Dragged draggable element onto droppable element at (622, 444)
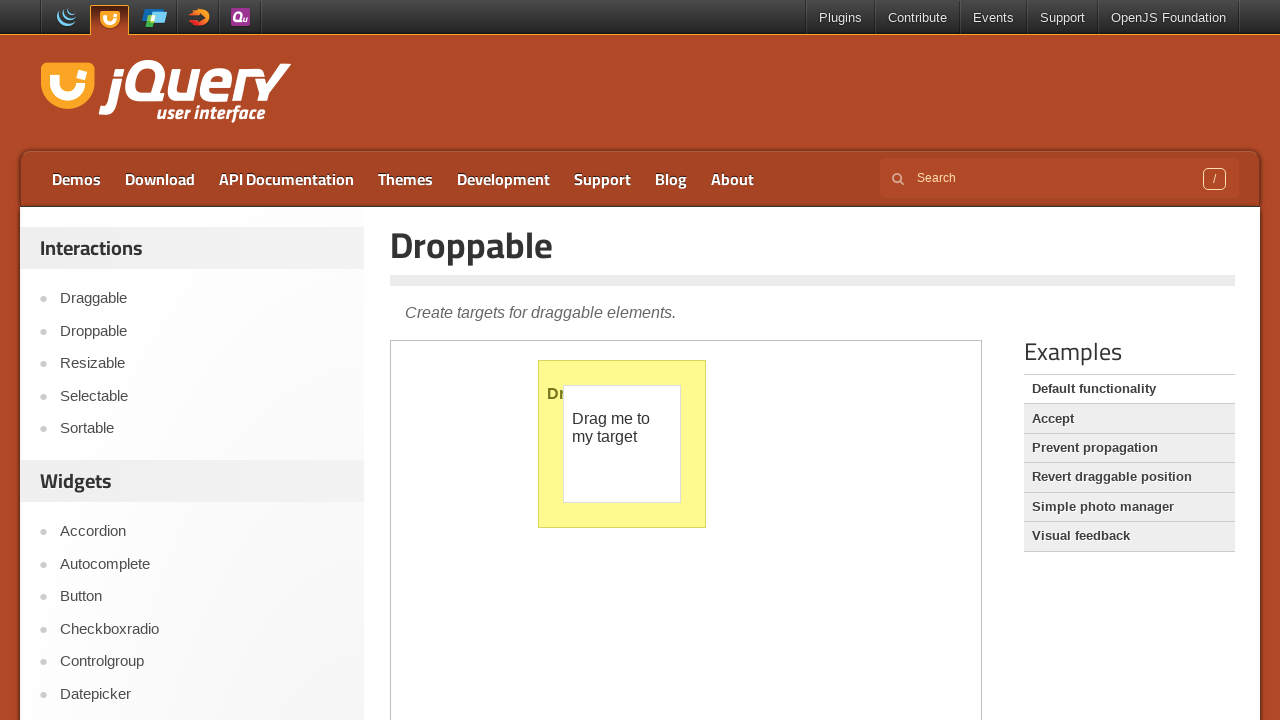

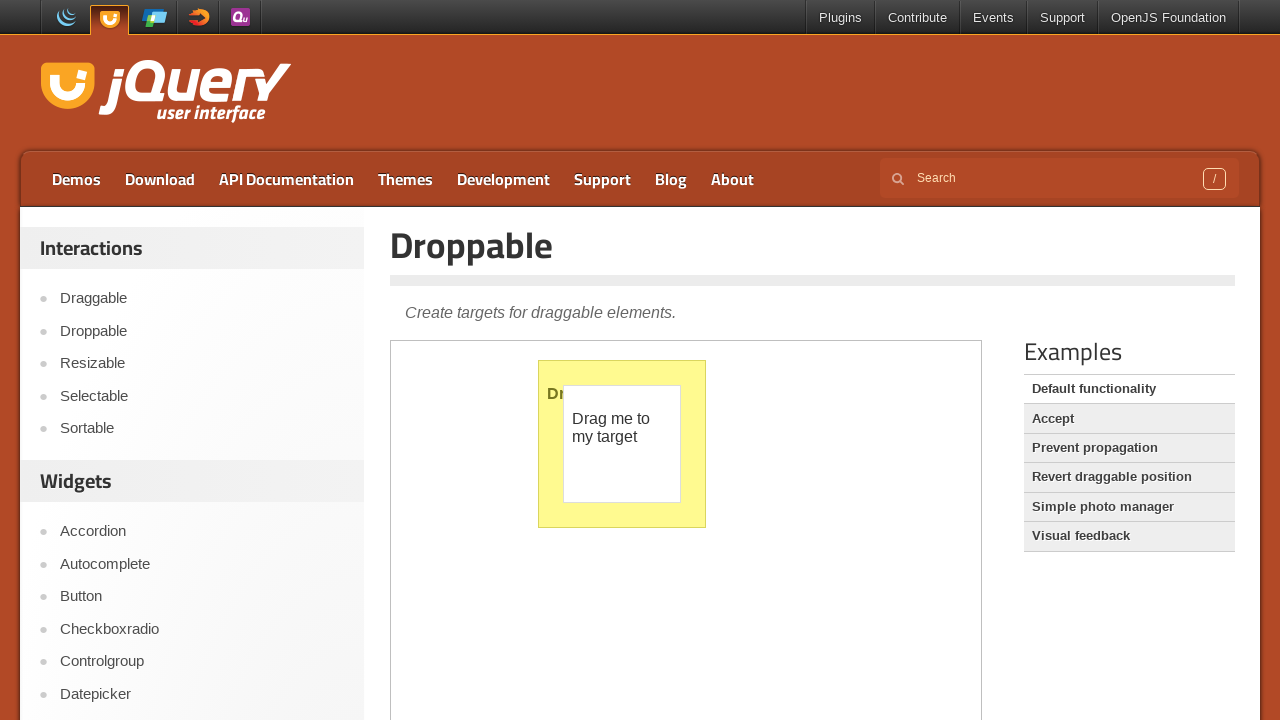